Tests that entered text is trimmed when editing a todo item

Starting URL: https://demo.playwright.dev/todomvc

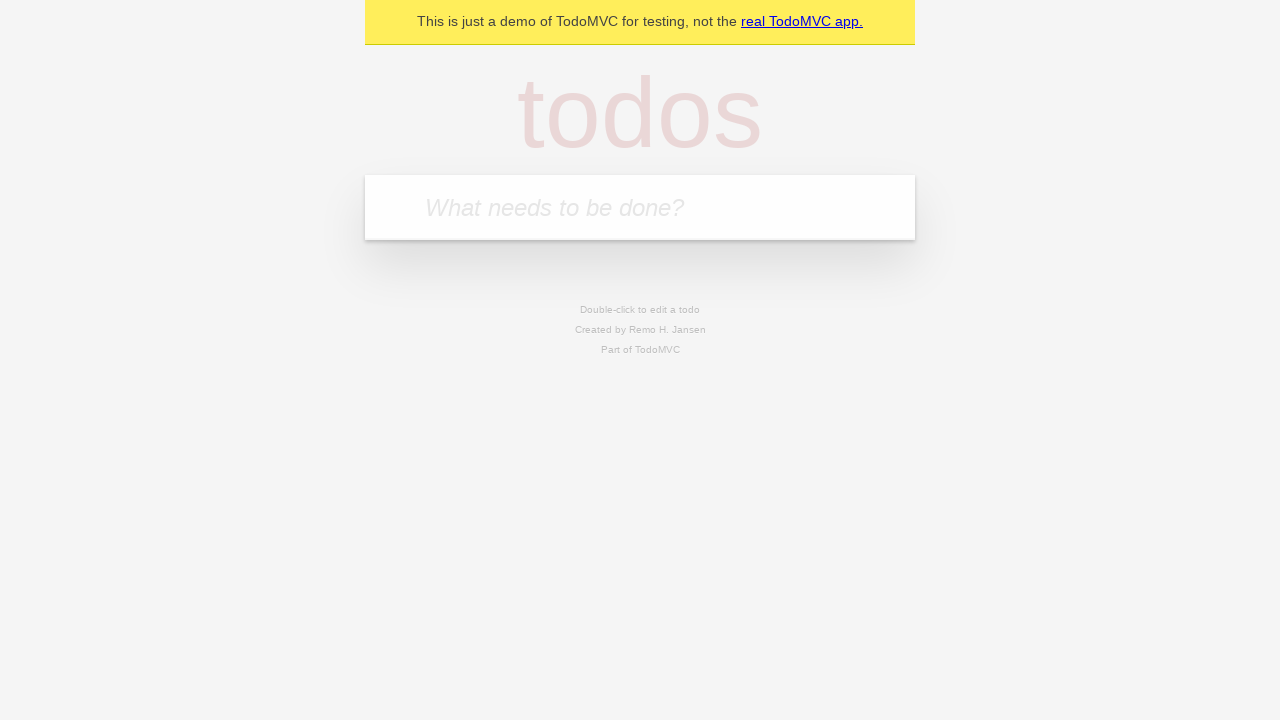

Filled new todo input with 'buy some cheese' on internal:attr=[placeholder="What needs to be done?"i]
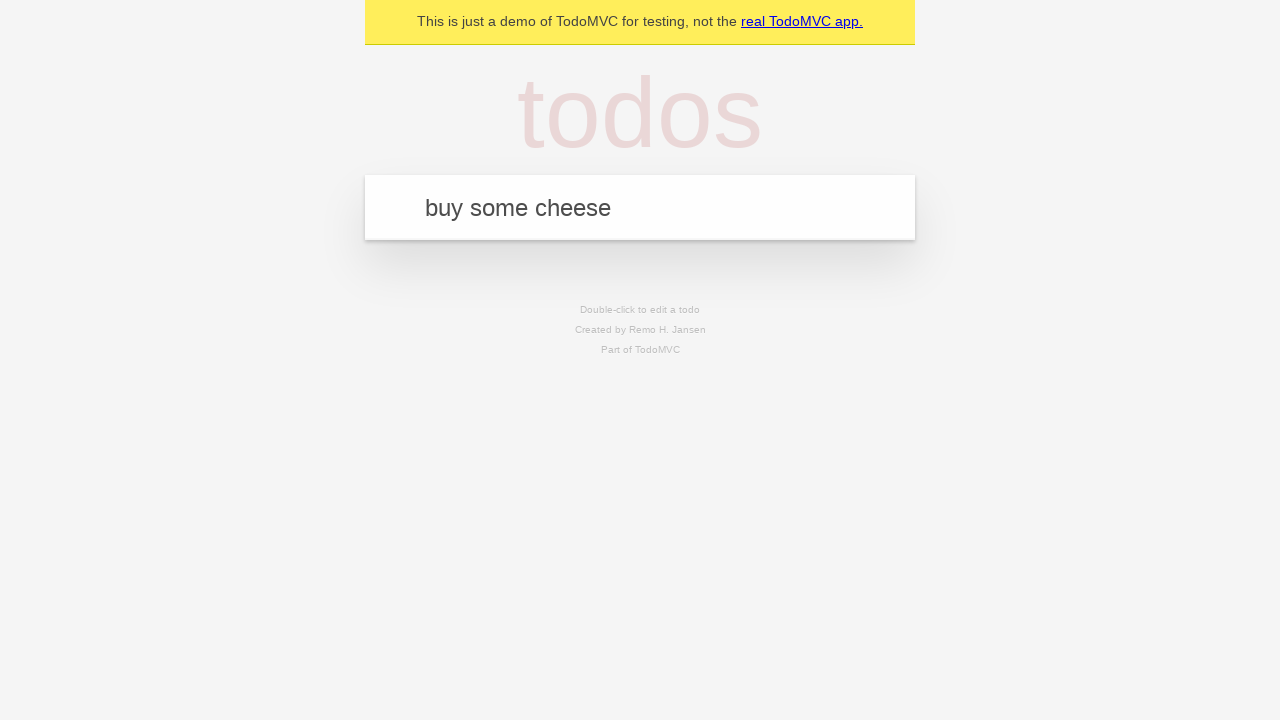

Pressed Enter to create todo 'buy some cheese' on internal:attr=[placeholder="What needs to be done?"i]
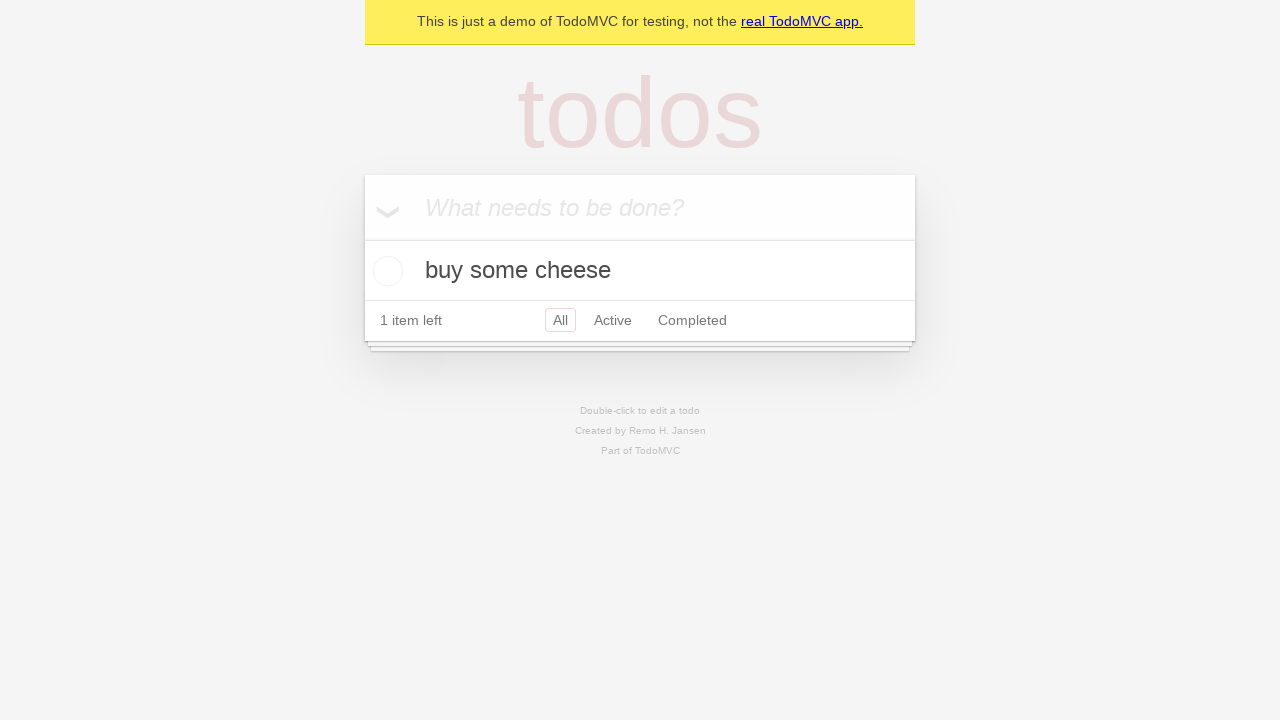

Filled new todo input with 'feed the cat' on internal:attr=[placeholder="What needs to be done?"i]
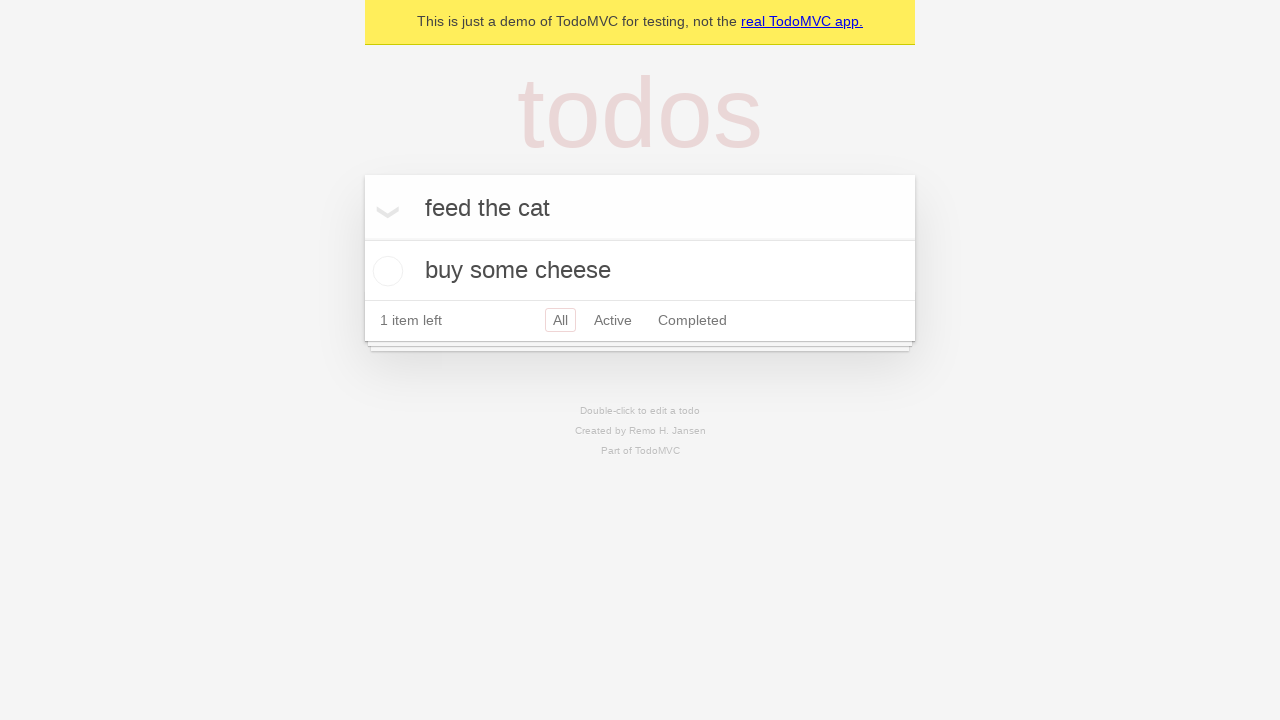

Pressed Enter to create todo 'feed the cat' on internal:attr=[placeholder="What needs to be done?"i]
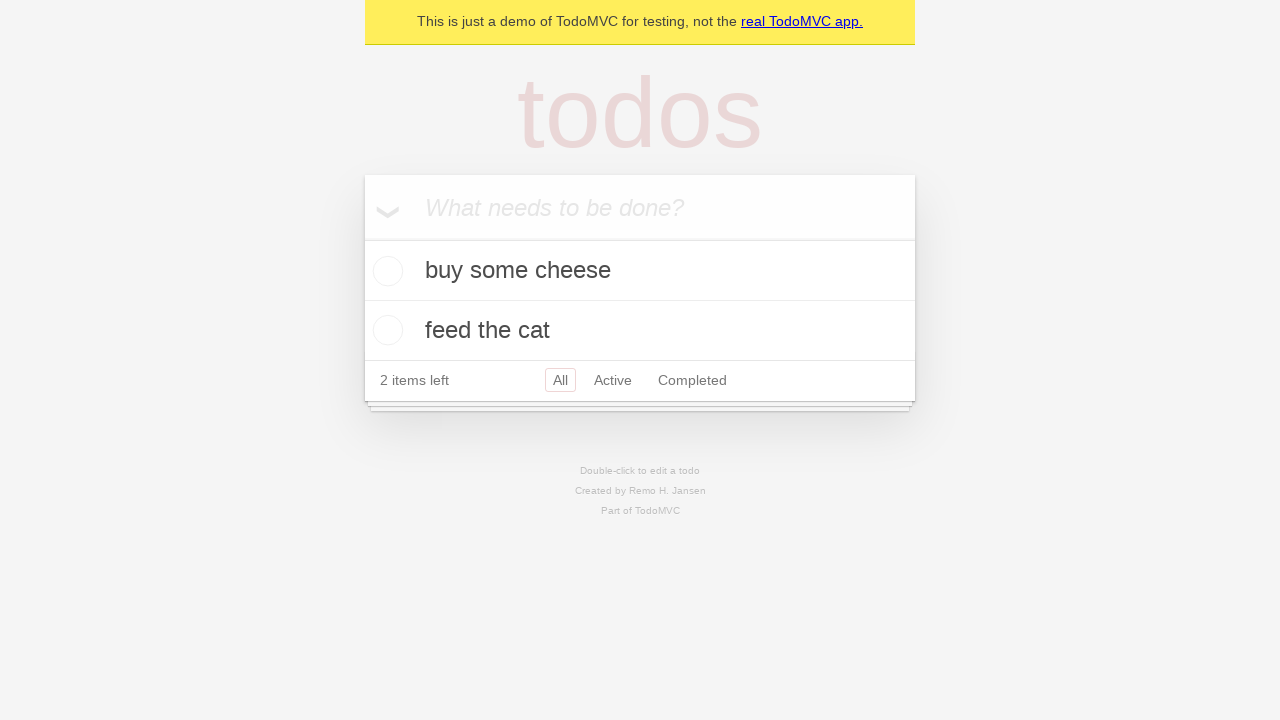

Filled new todo input with 'book a doctors appointment' on internal:attr=[placeholder="What needs to be done?"i]
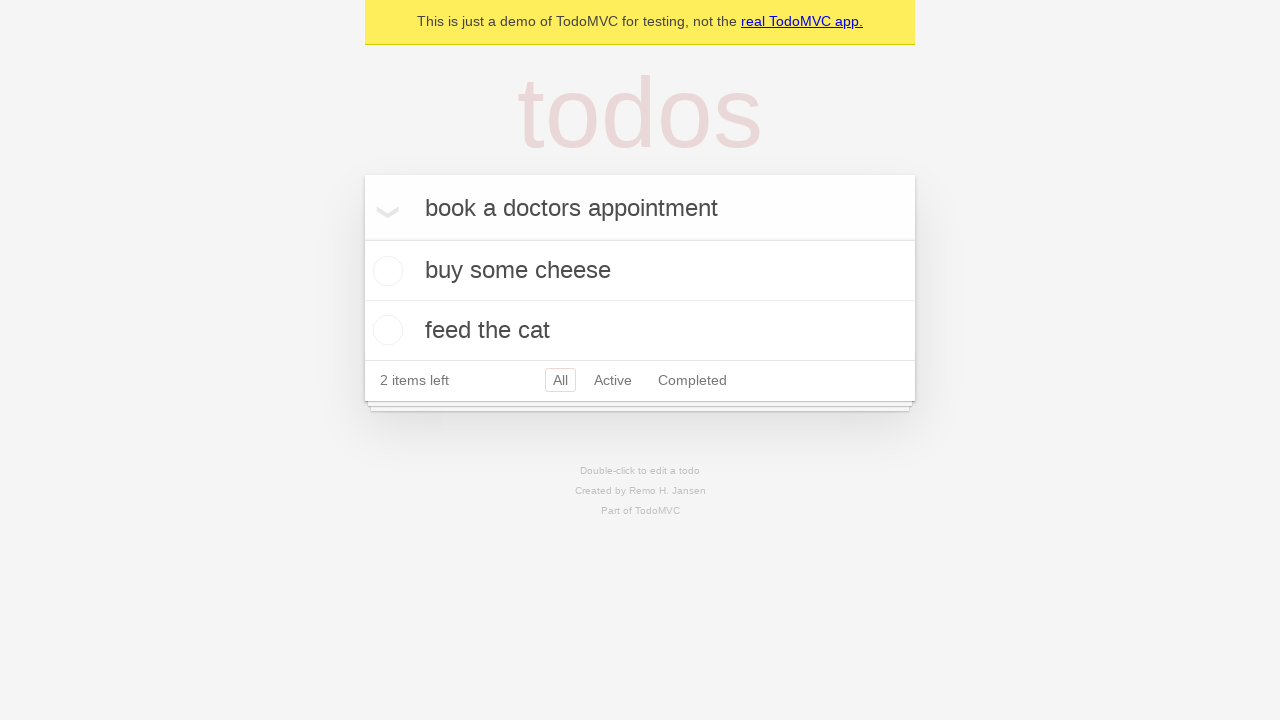

Pressed Enter to create todo 'book a doctors appointment' on internal:attr=[placeholder="What needs to be done?"i]
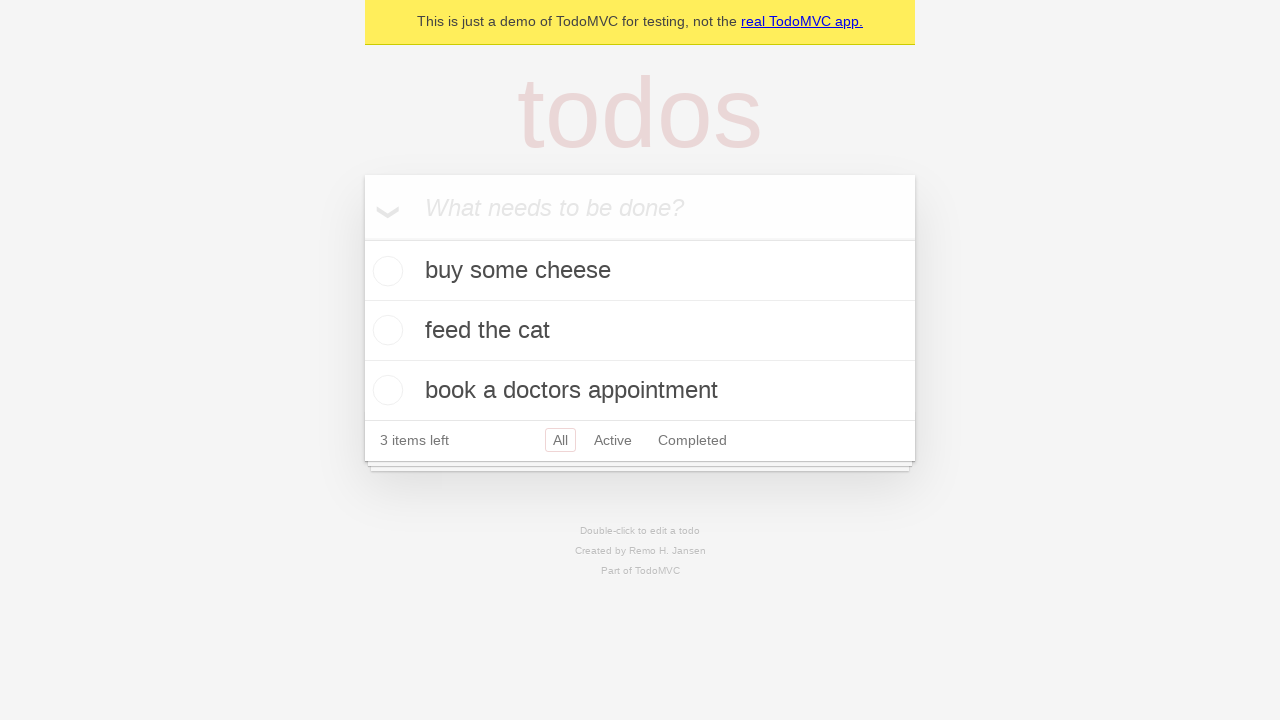

Waited for all 3 todos to be created
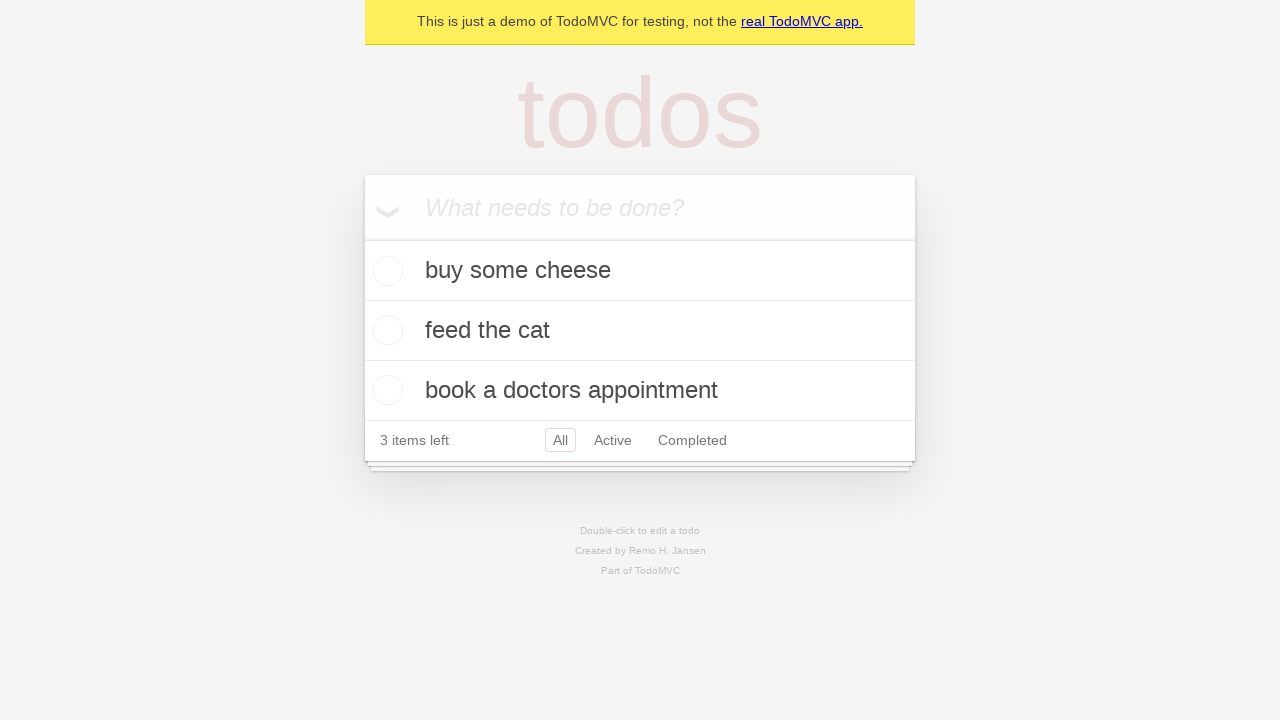

Double-clicked second todo item to enter edit mode at (640, 331) on internal:testid=[data-testid="todo-item"s] >> nth=1
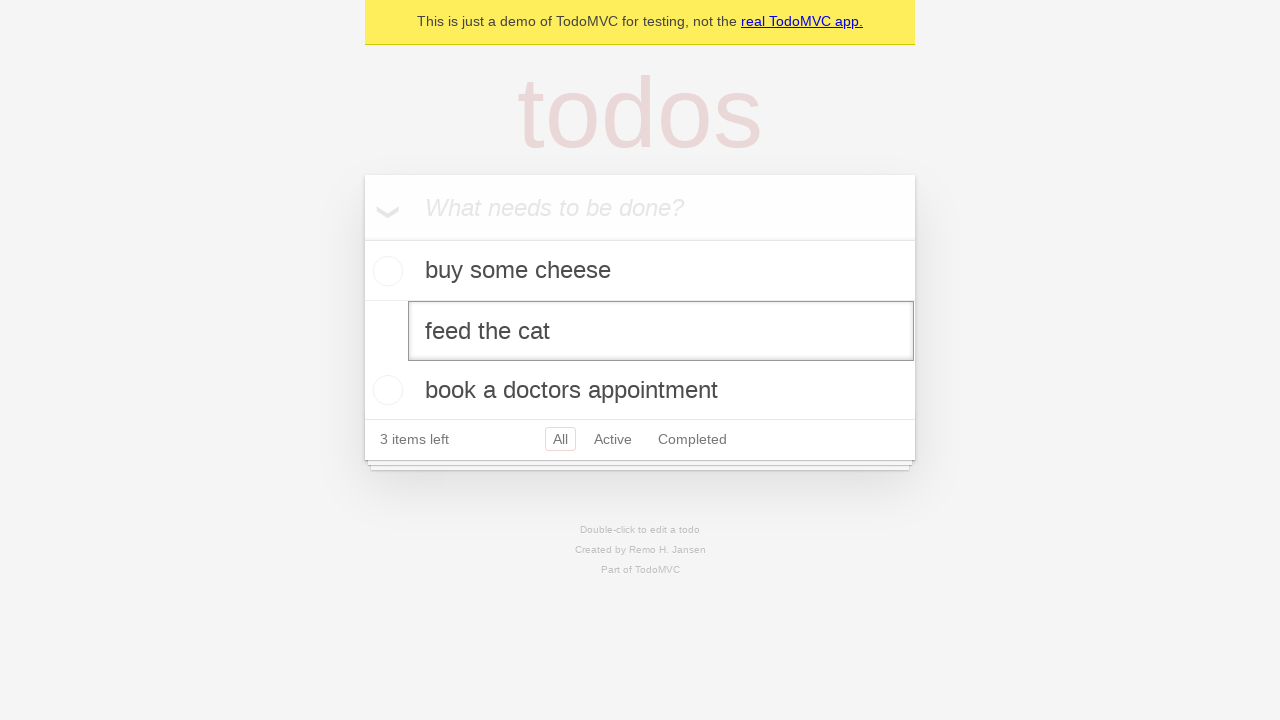

Filled edit textbox with text containing leading and trailing whitespace on internal:testid=[data-testid="todo-item"s] >> nth=1 >> internal:role=textbox[nam
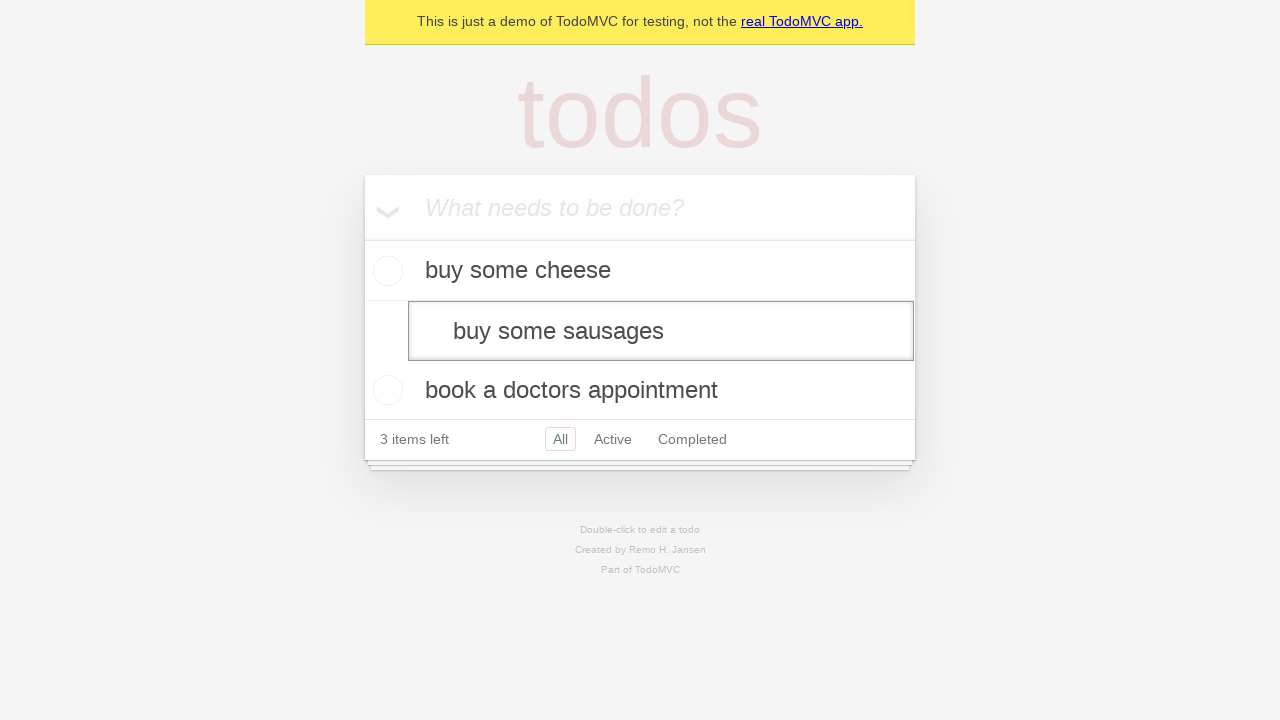

Pressed Enter to save edited todo, expecting text to be trimmed on internal:testid=[data-testid="todo-item"s] >> nth=1 >> internal:role=textbox[nam
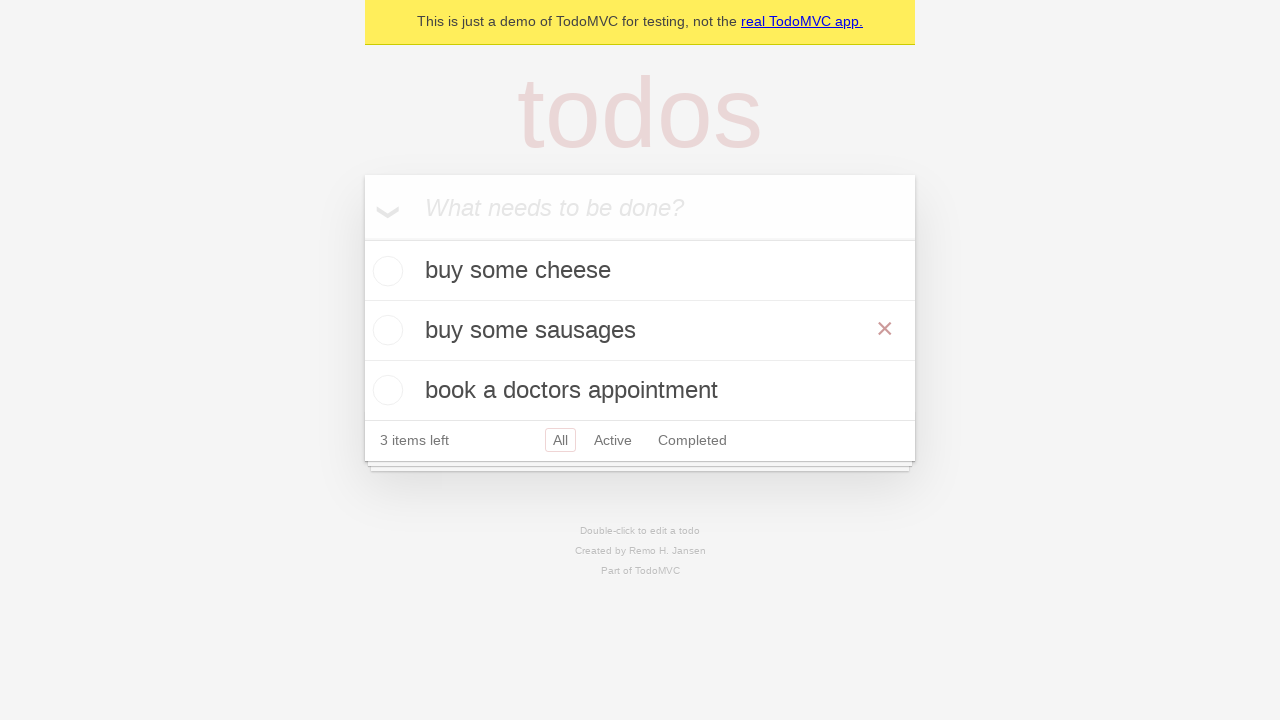

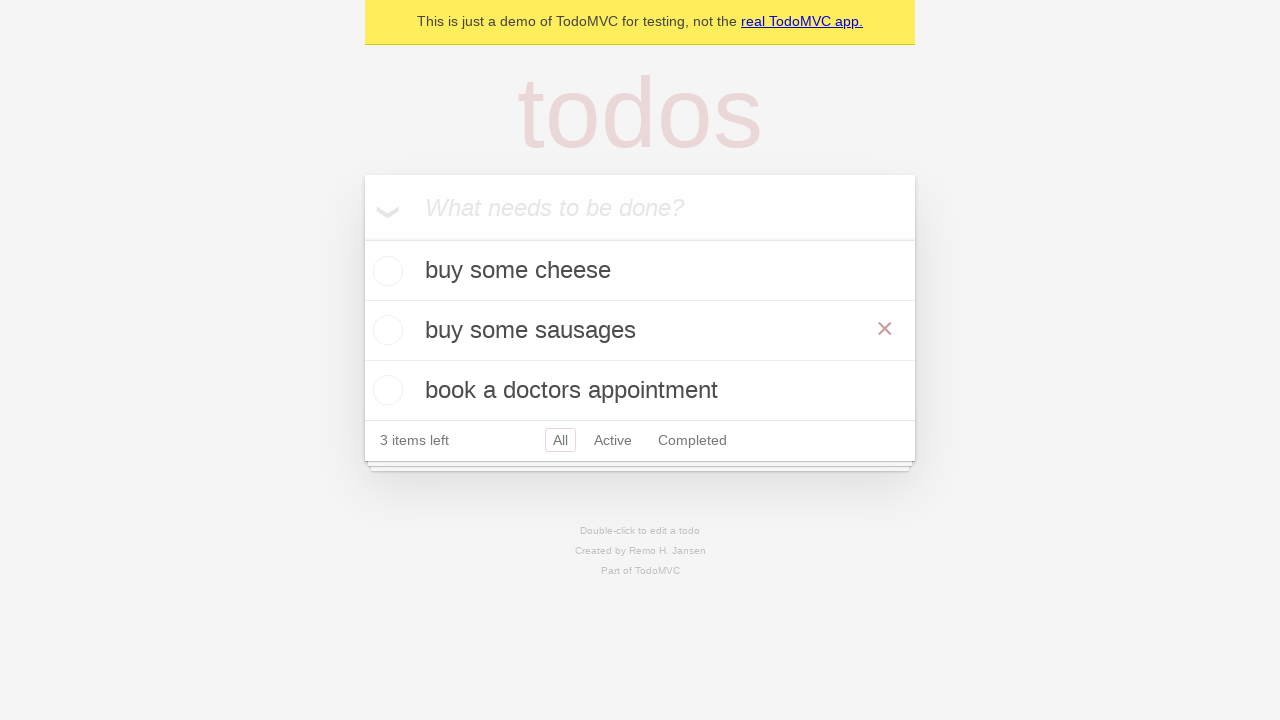